Tests the sorting functionality of a product table by clicking the first column header and verifying items are sorted alphabetically, then navigates through pagination to find a specific item ("Rice").

Starting URL: https://rahulshettyacademy.com/greenkart/#/offers

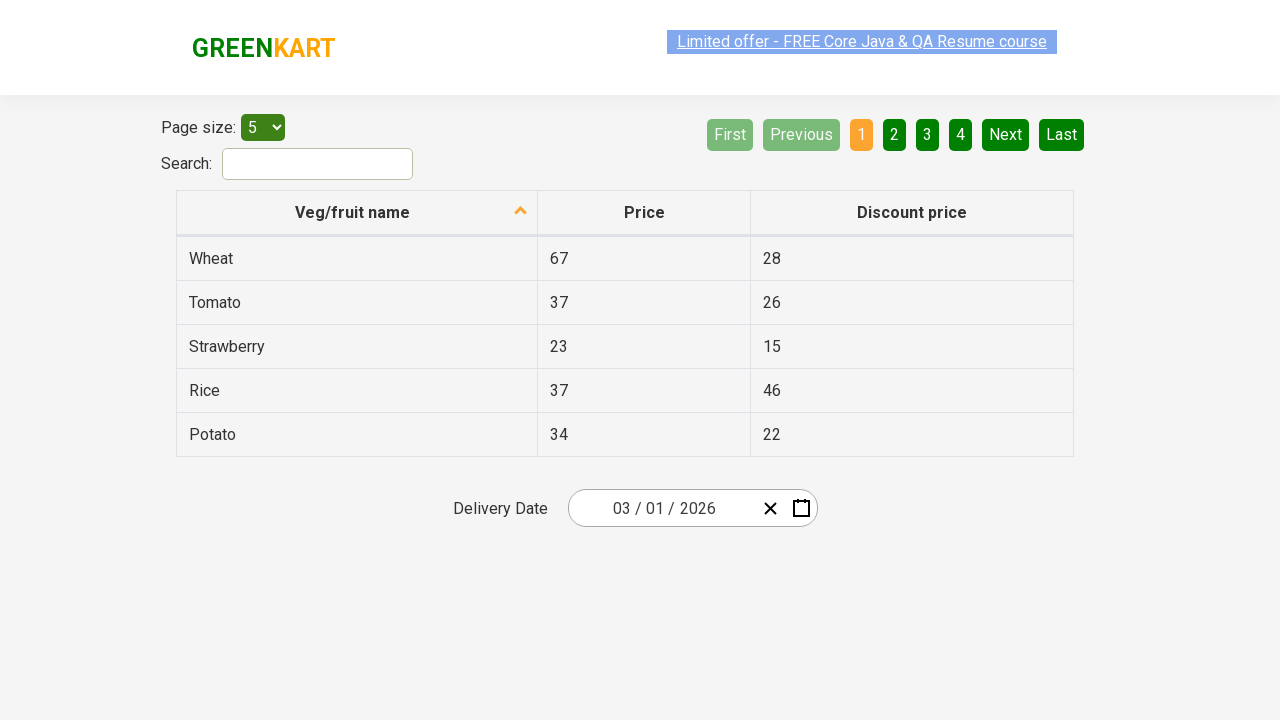

Clicked first column header to sort products at (357, 213) on xpath=//tr/th[1]
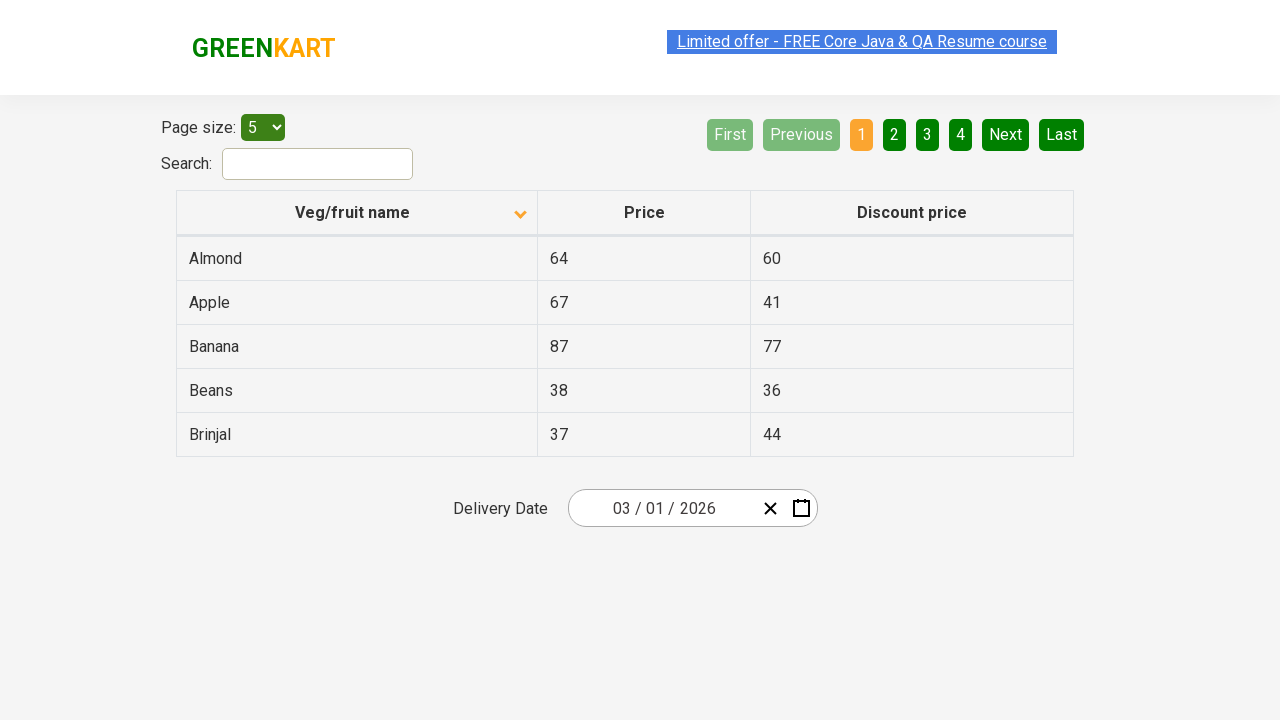

Table populated with product data
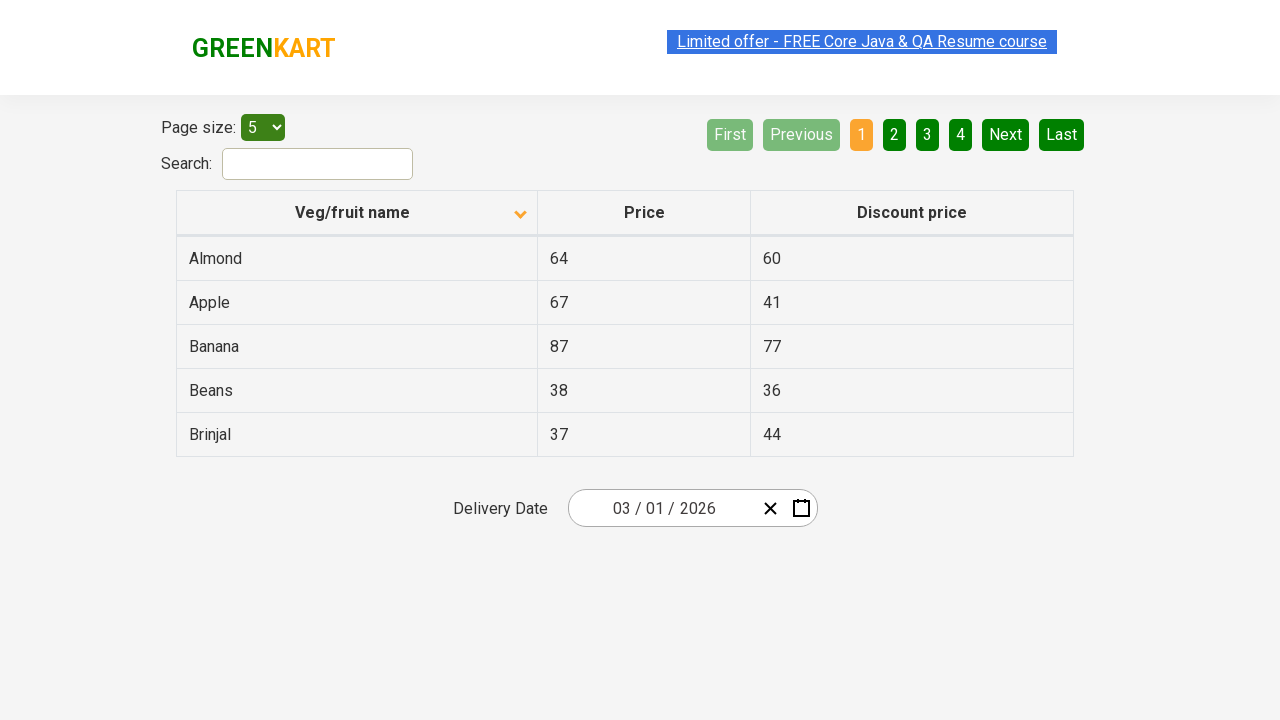

Retrieved 5 items from first column
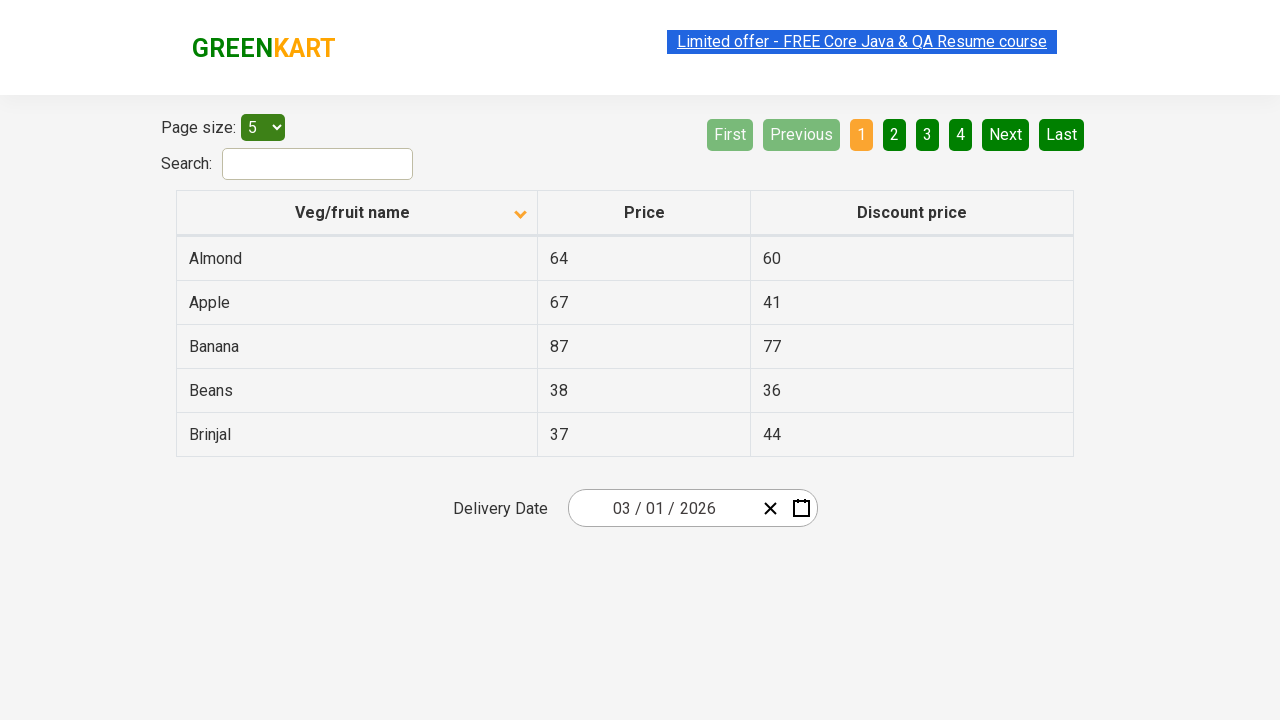

Verified products are sorted alphabetically
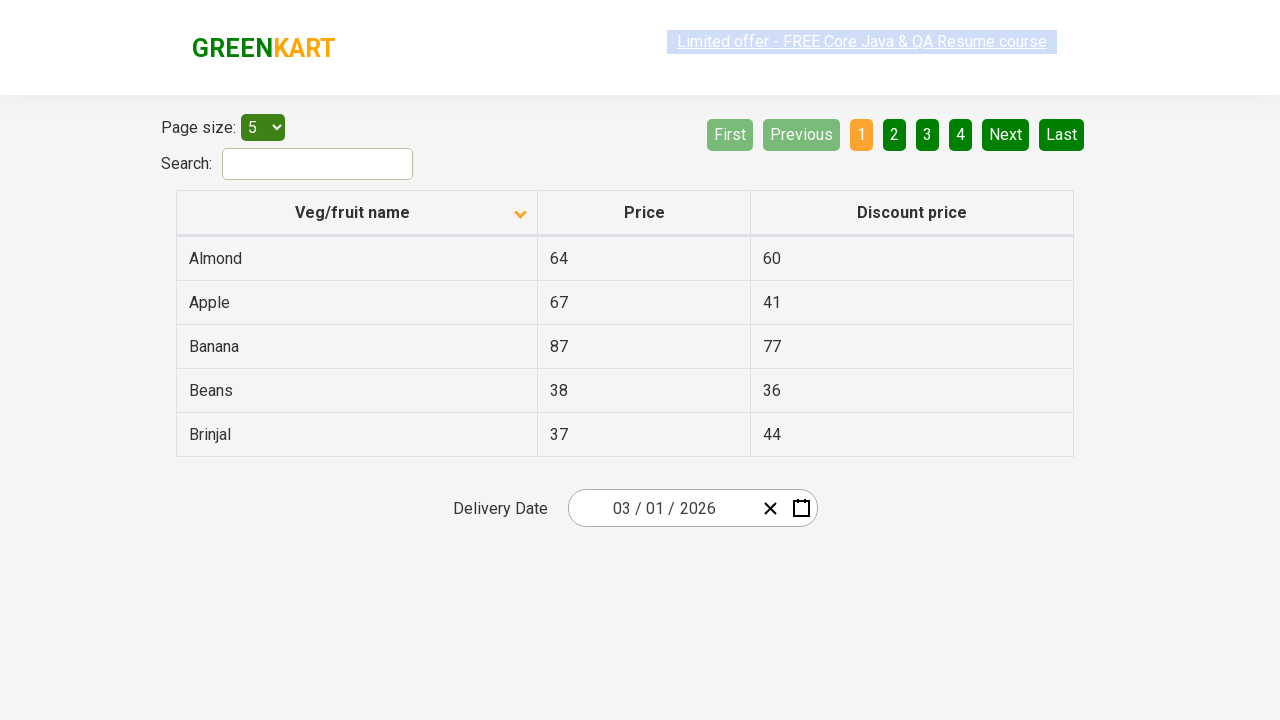

Clicked Next button to navigate to next page at (1006, 134) on [aria-label='Next']
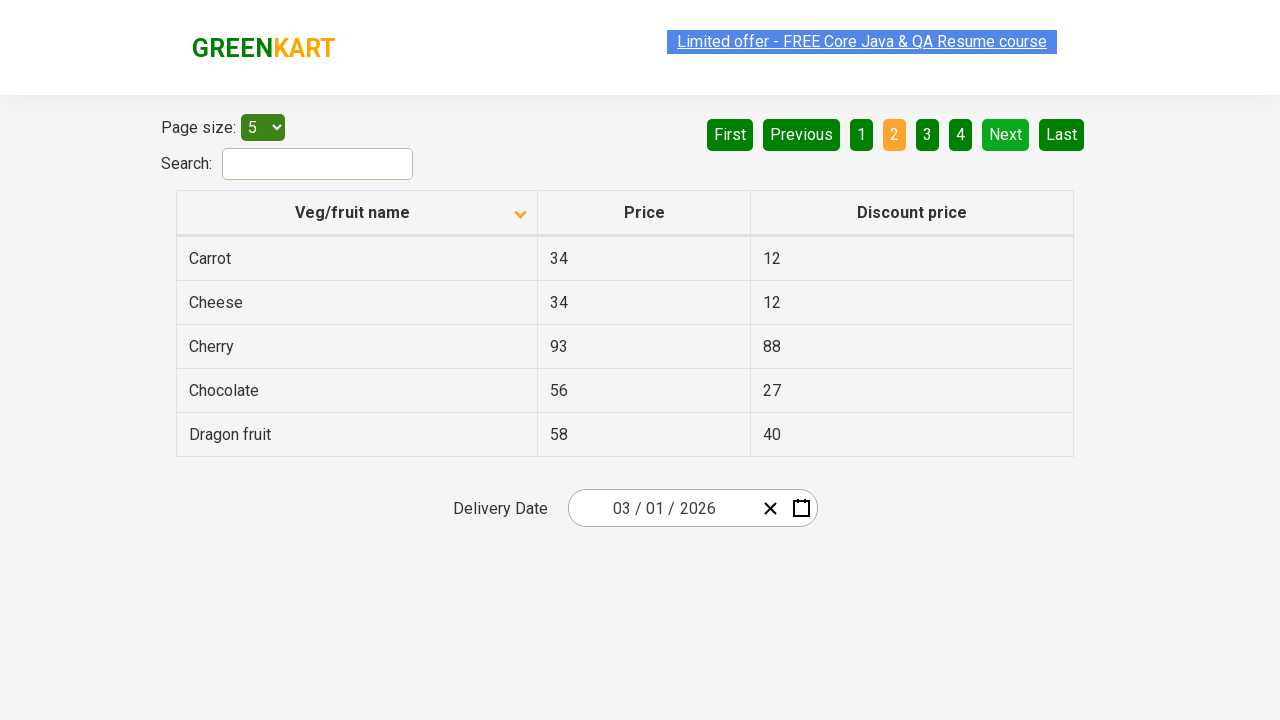

Waited for next page to load
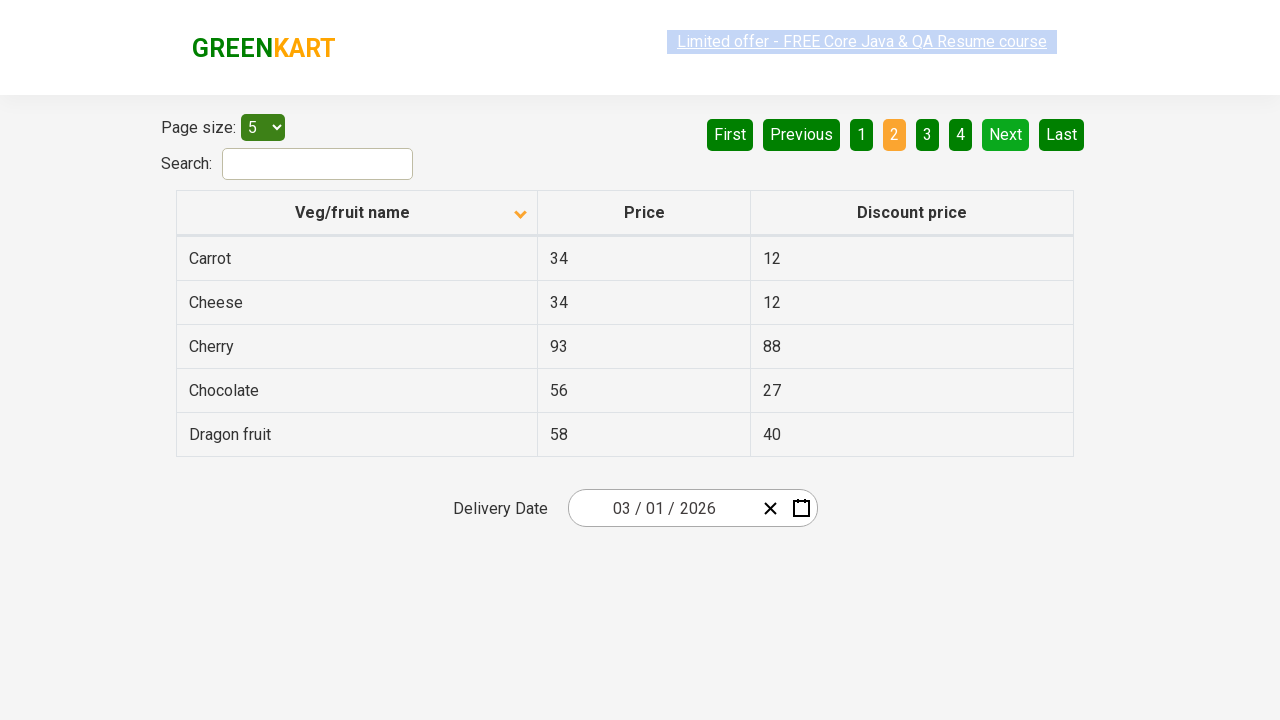

Clicked Next button to navigate to next page at (1006, 134) on [aria-label='Next']
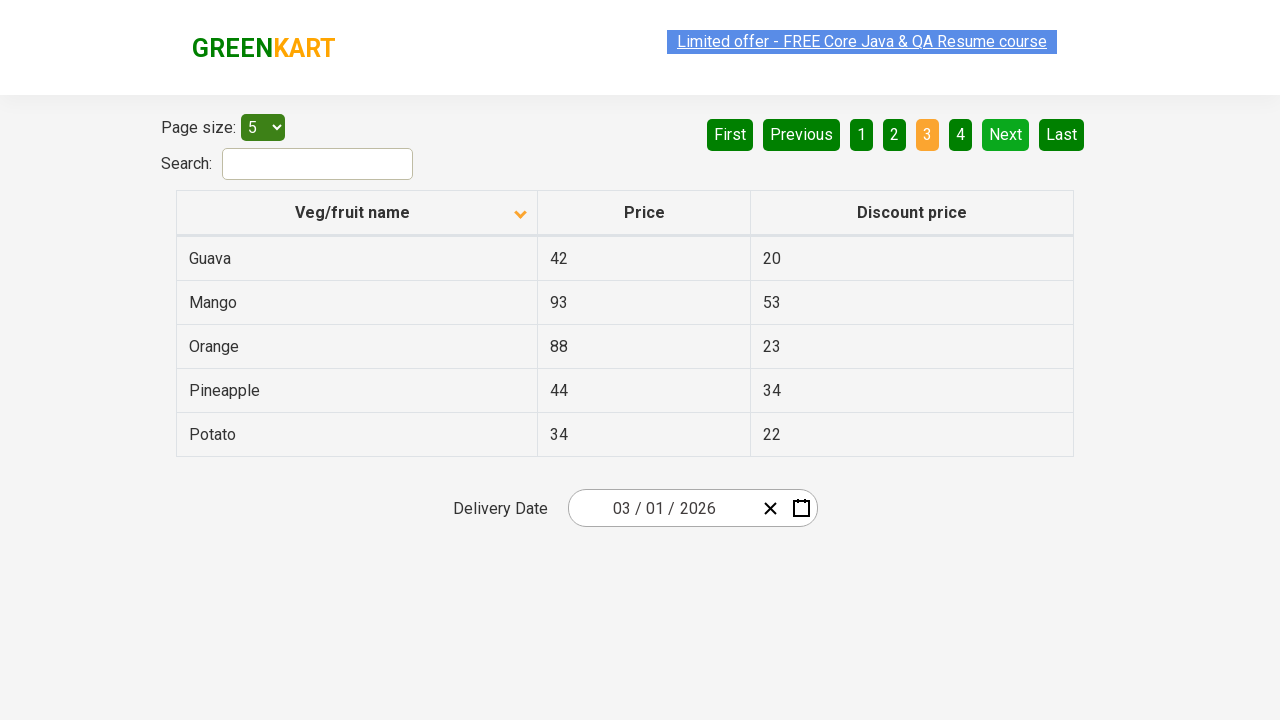

Waited for next page to load
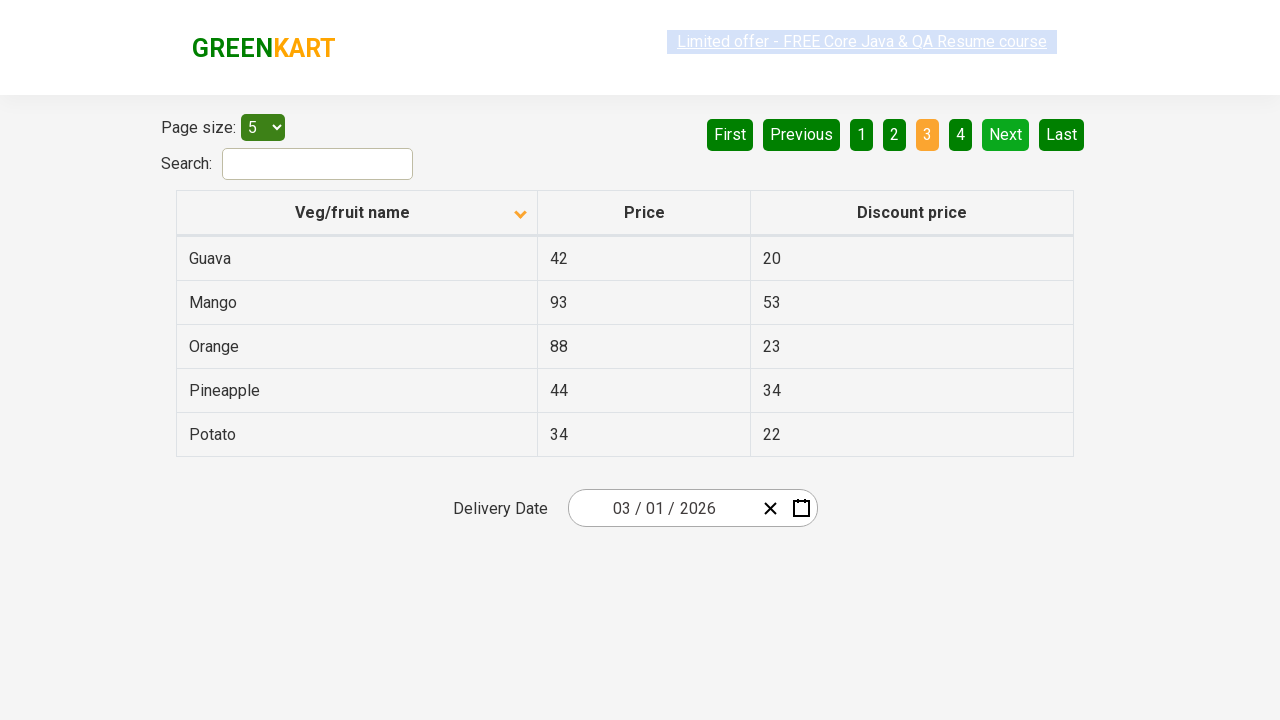

Clicked Next button to navigate to next page at (1006, 134) on [aria-label='Next']
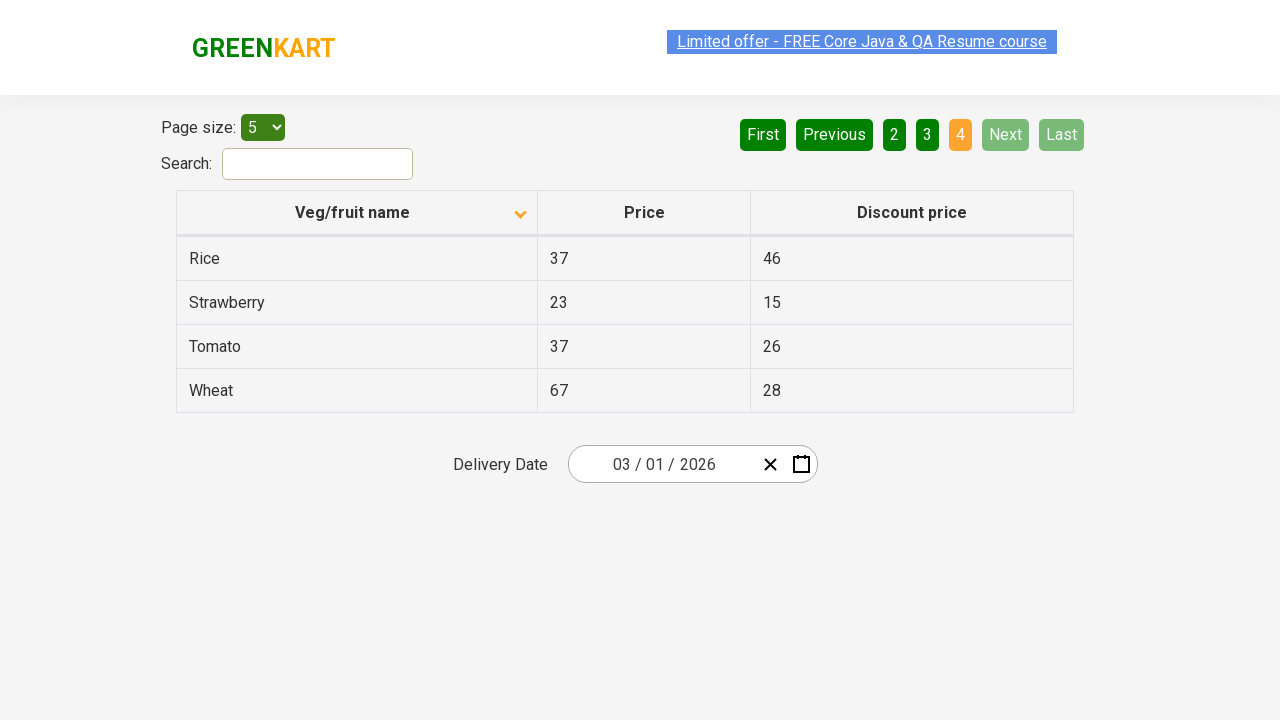

Waited for next page to load
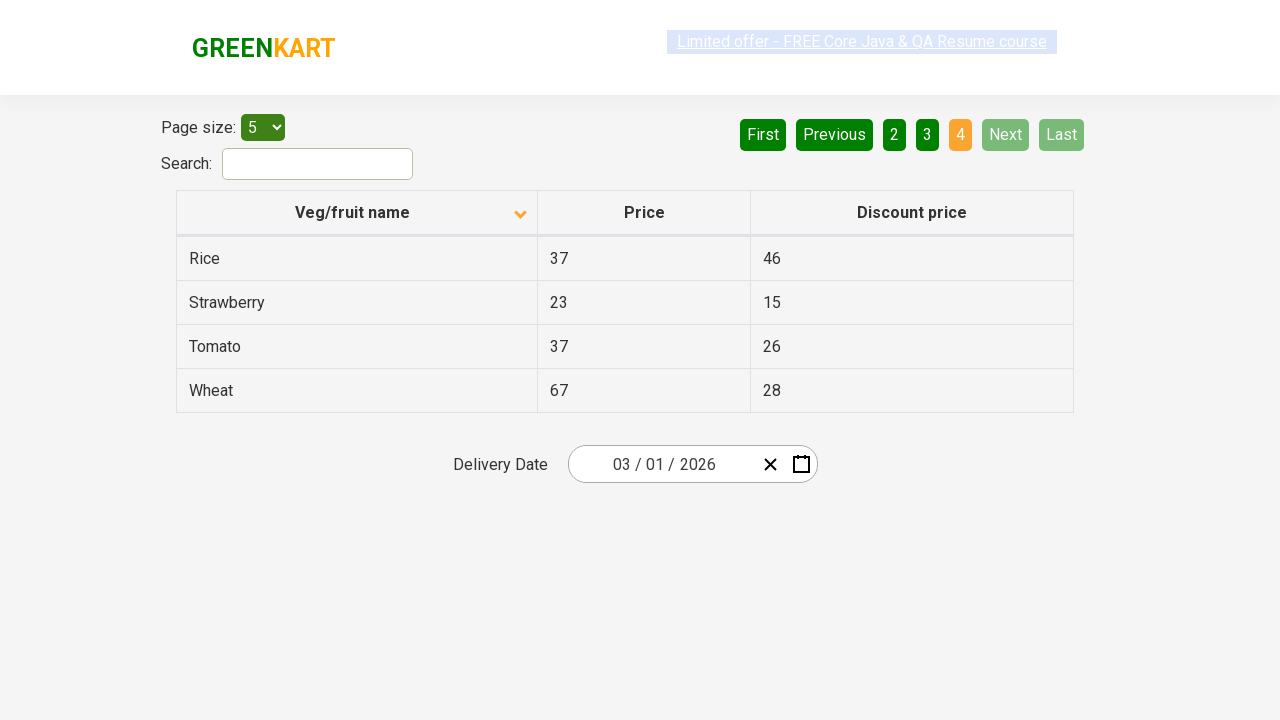

Found 'Rice' in the product table
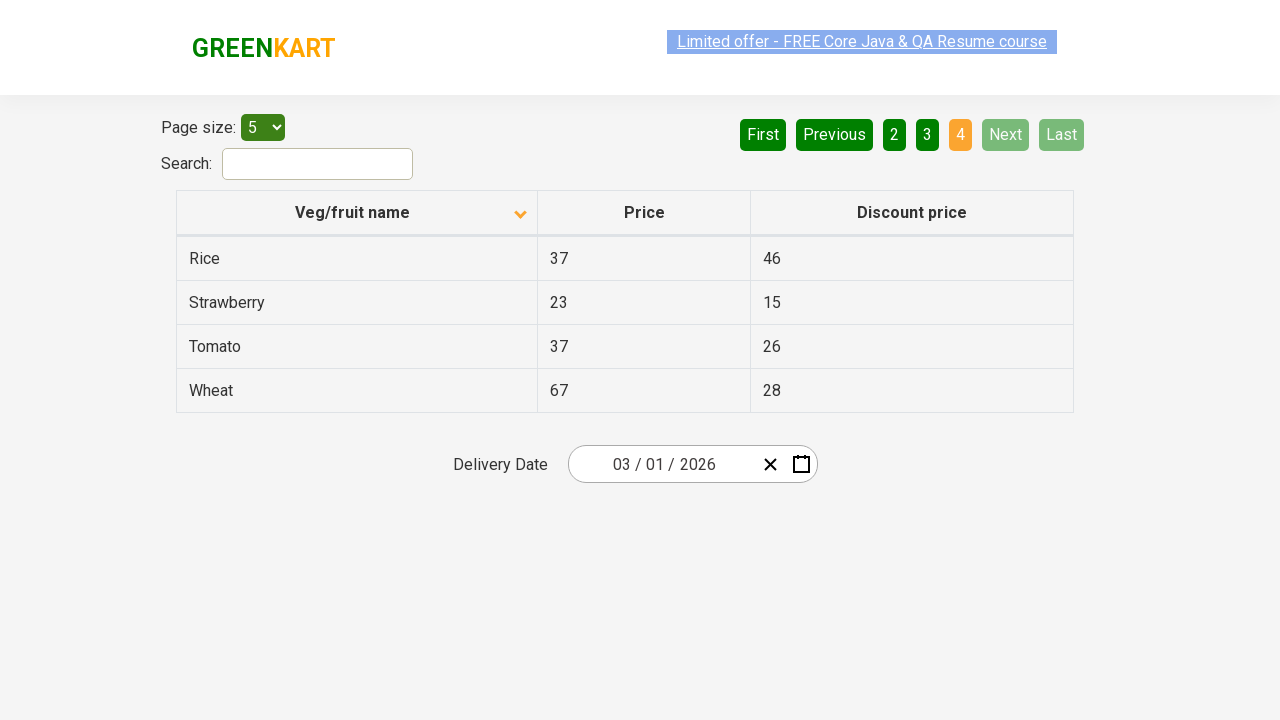

Confirmed 'Rice' product exists in the table
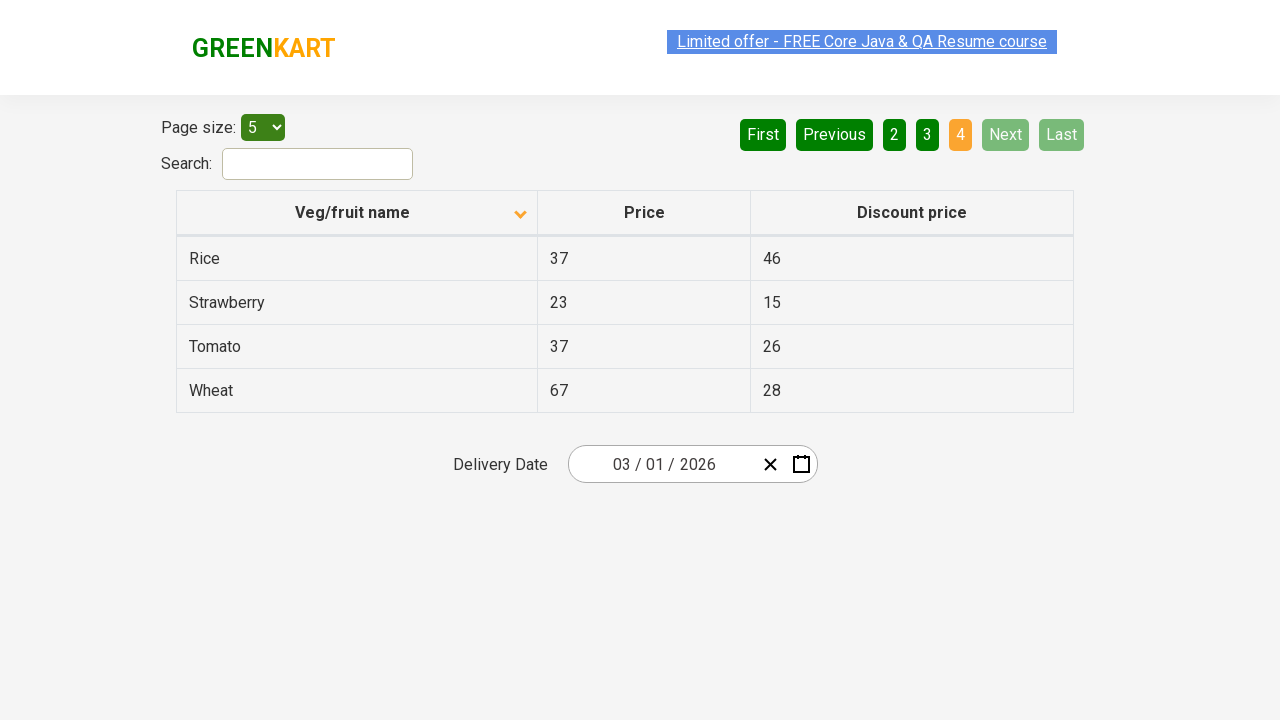

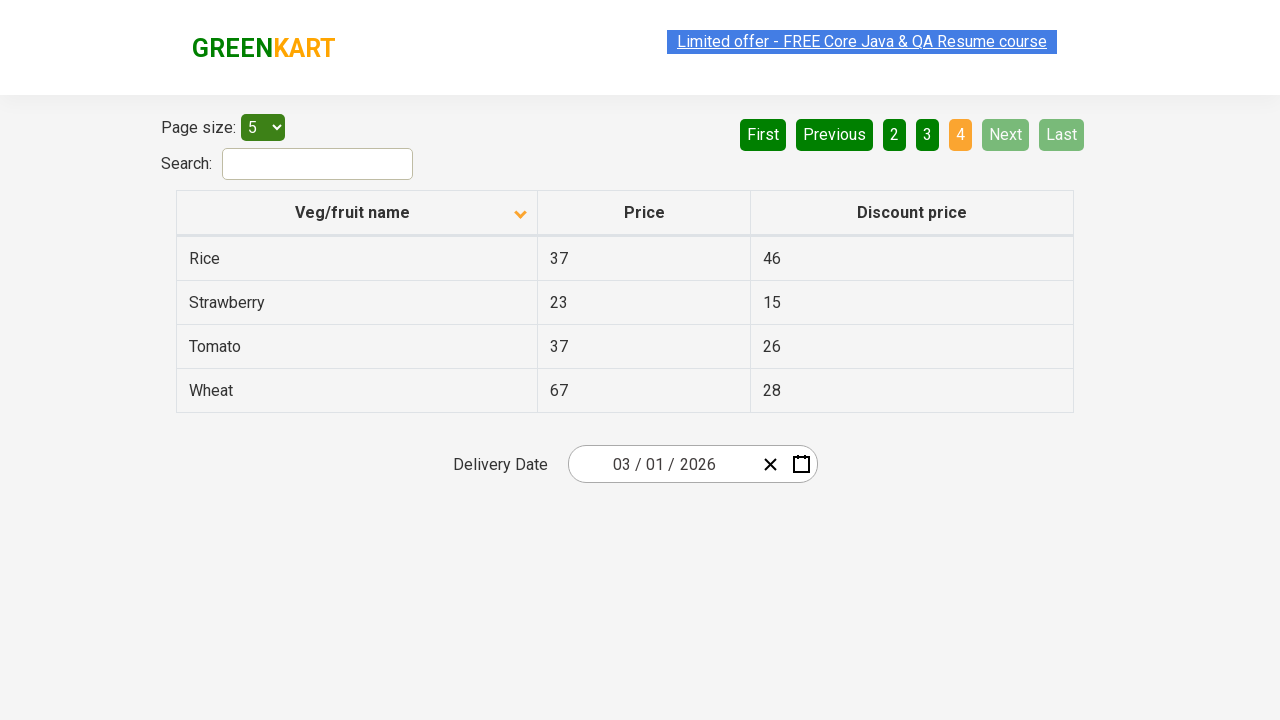